Tests JavaScript confirmation alert by triggering it, reading its text, and accepting it

Starting URL: https://the-internet.herokuapp.com/javascript_alerts

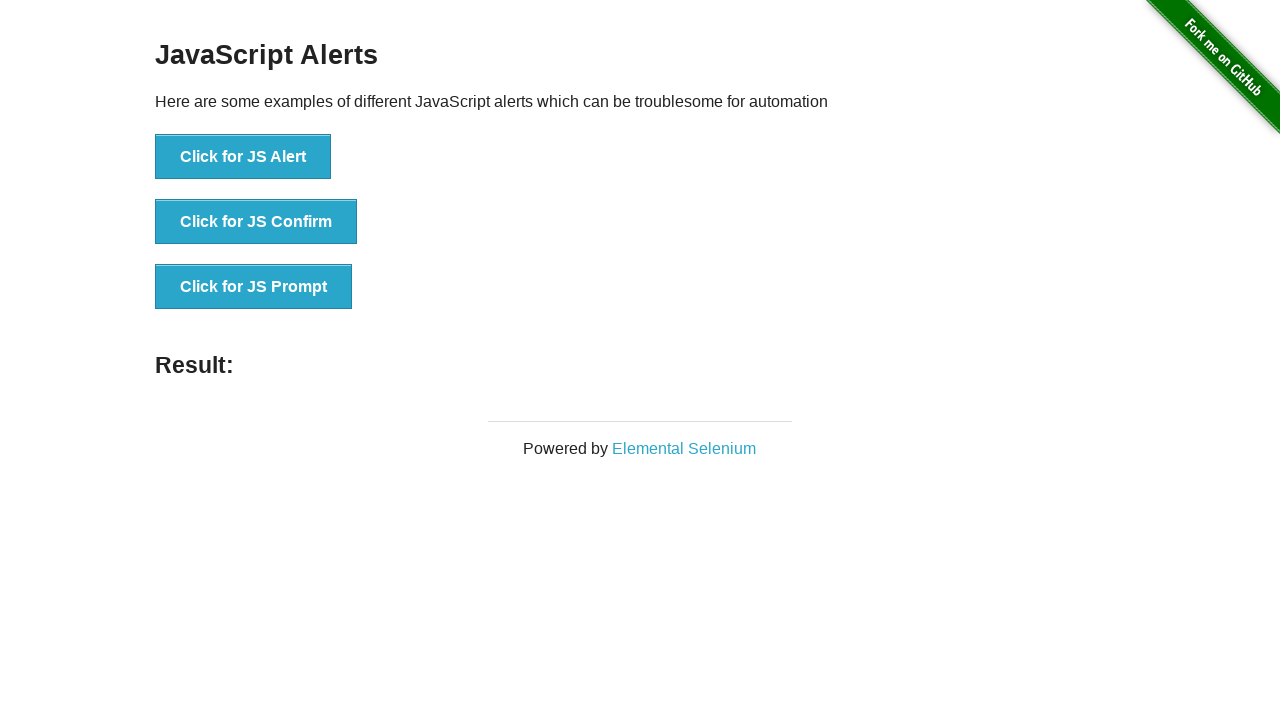

Clicked button to trigger confirmation alert at (256, 222) on xpath=//button[@onclick='jsConfirm()']
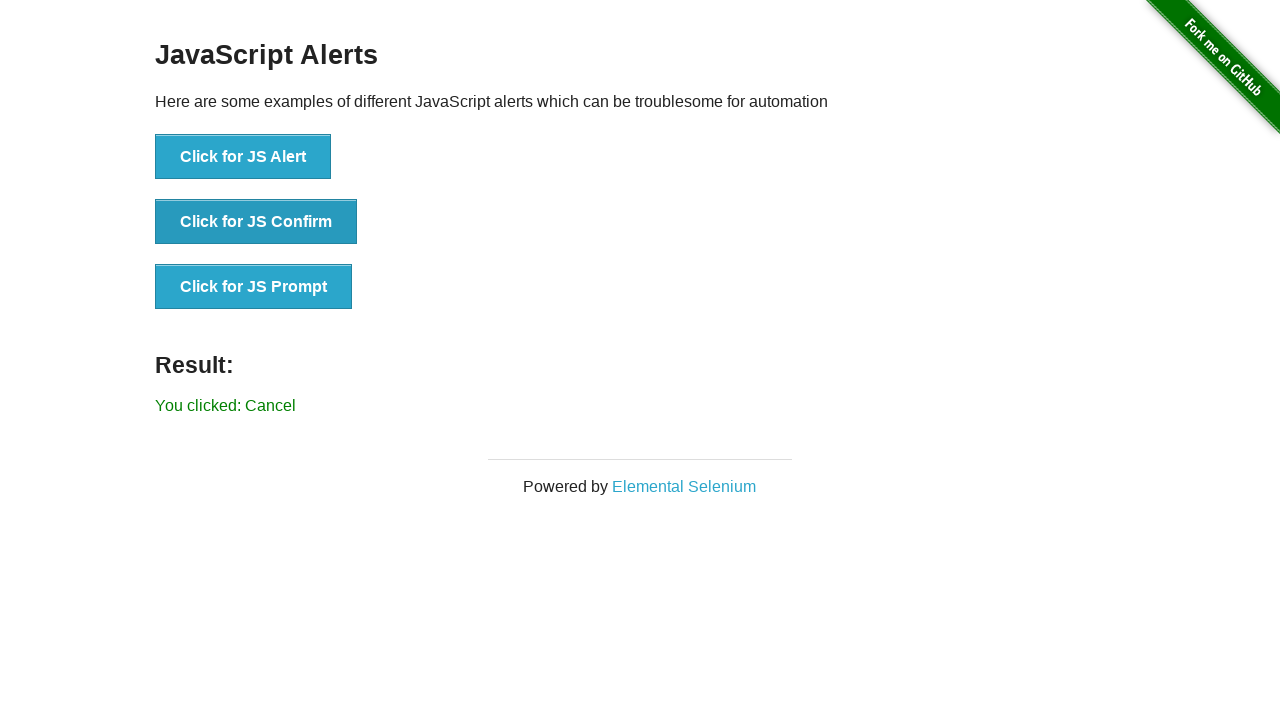

Set up dialog handler to accept confirmation alerts
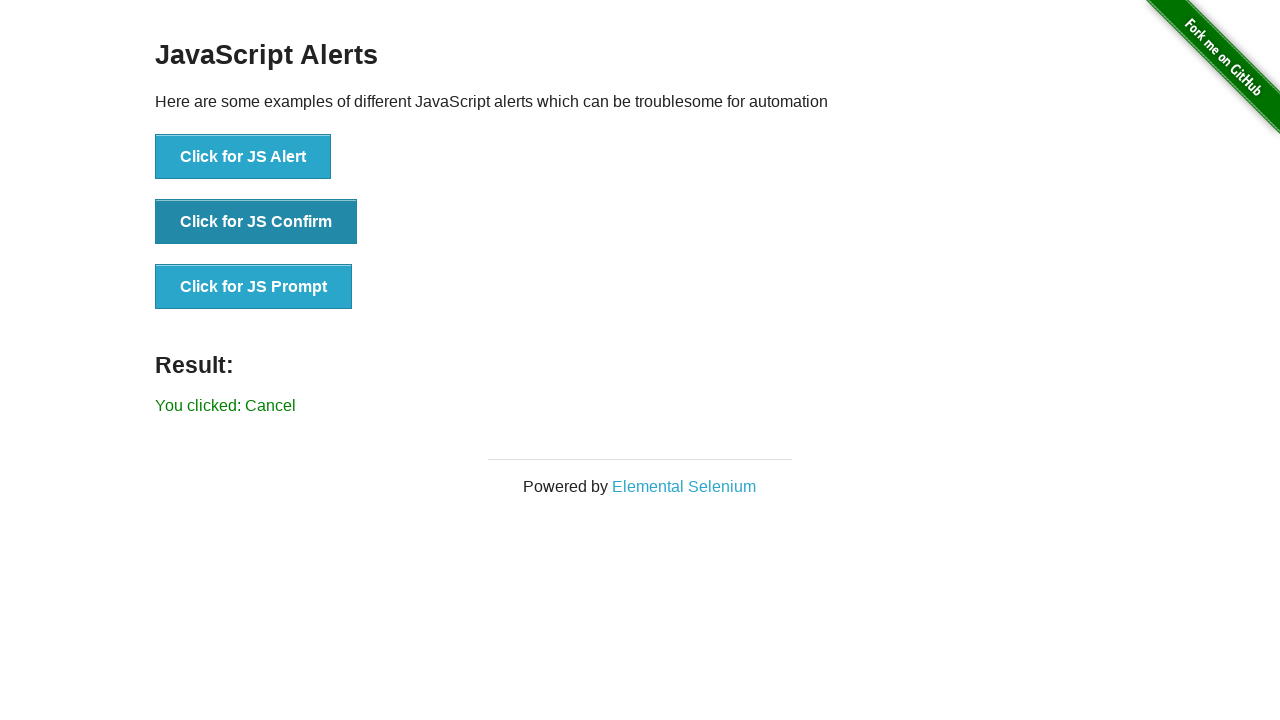

Clicked confirmation alert button again to test dialog handling at (256, 222) on xpath=//button[@onclick='jsConfirm()']
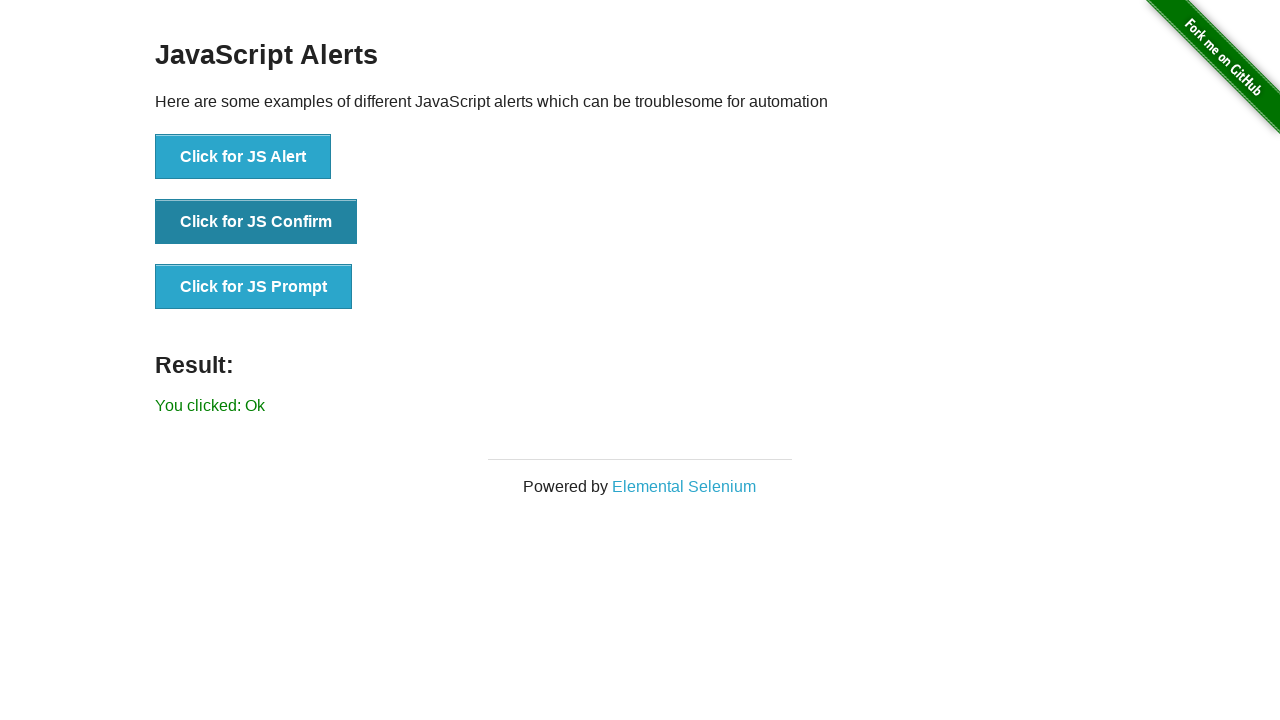

Verified result message appeared after accepting confirmation alert
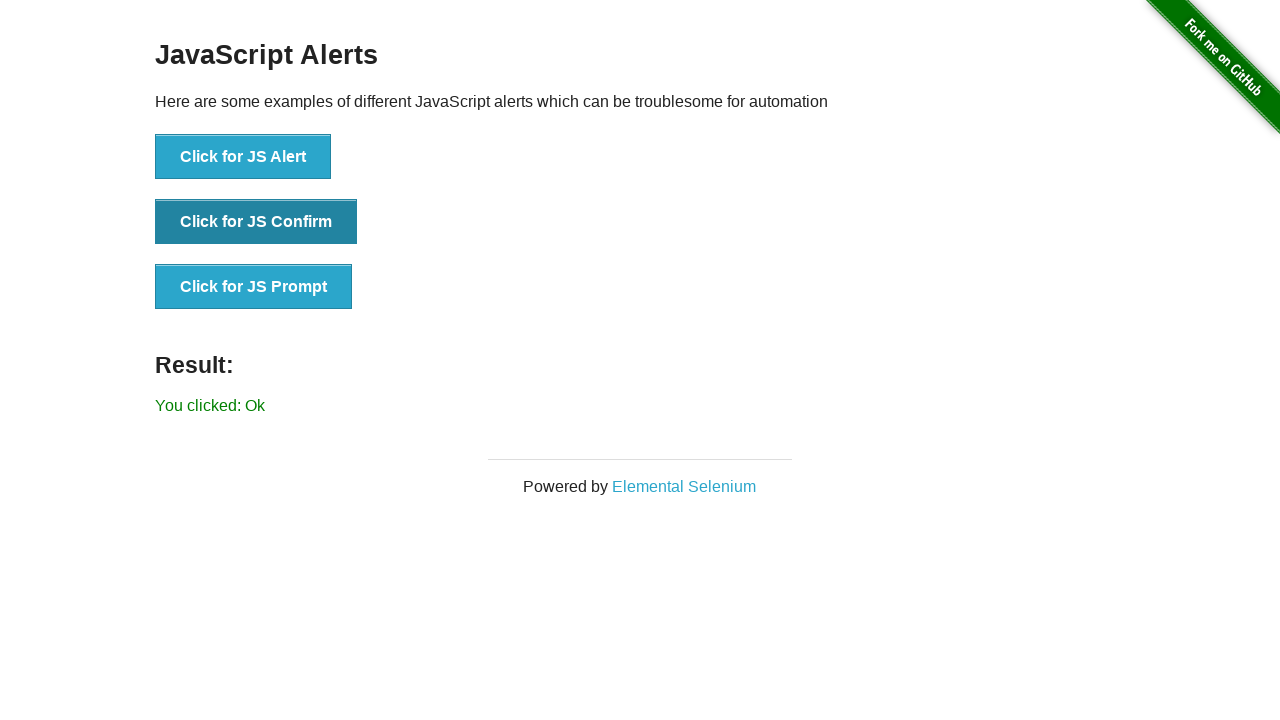

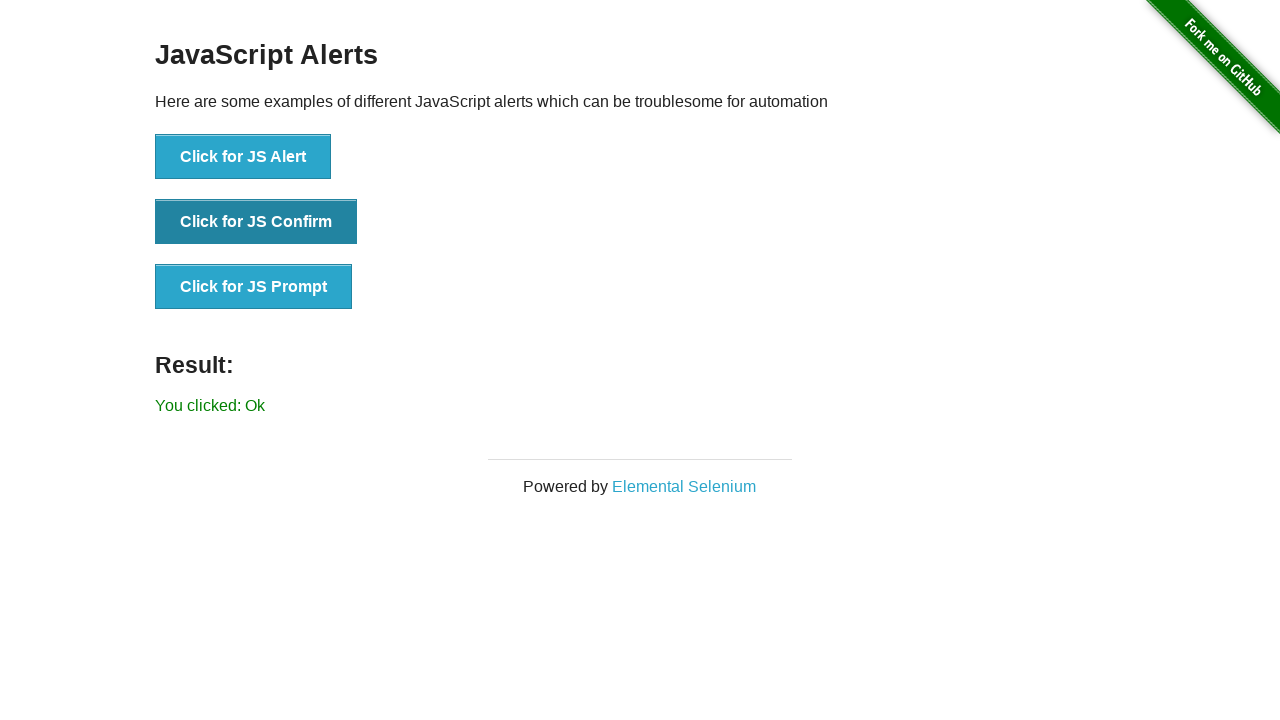